Tests browser navigation capabilities including navigating to different pages, using back/forward buttons, filling a text field, and refreshing the page on a demo registration site.

Starting URL: https://demo.automationtesting.in/Register.html

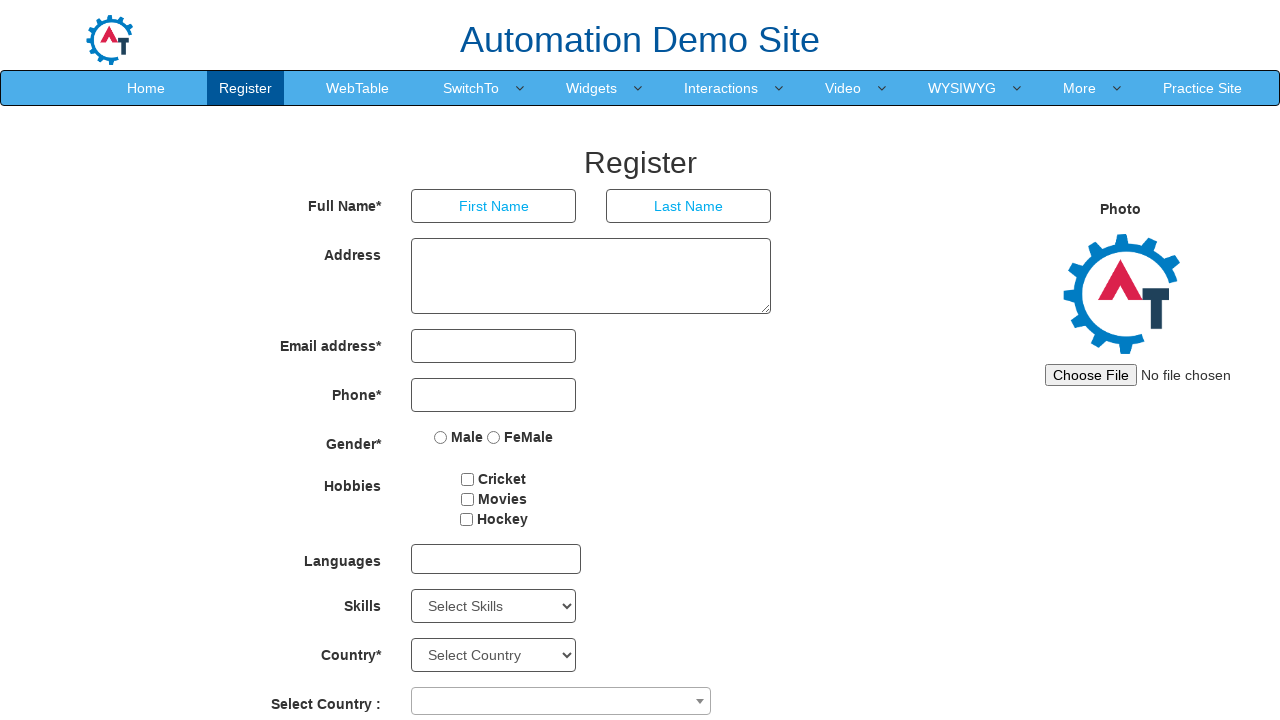

Navigated to Windows page
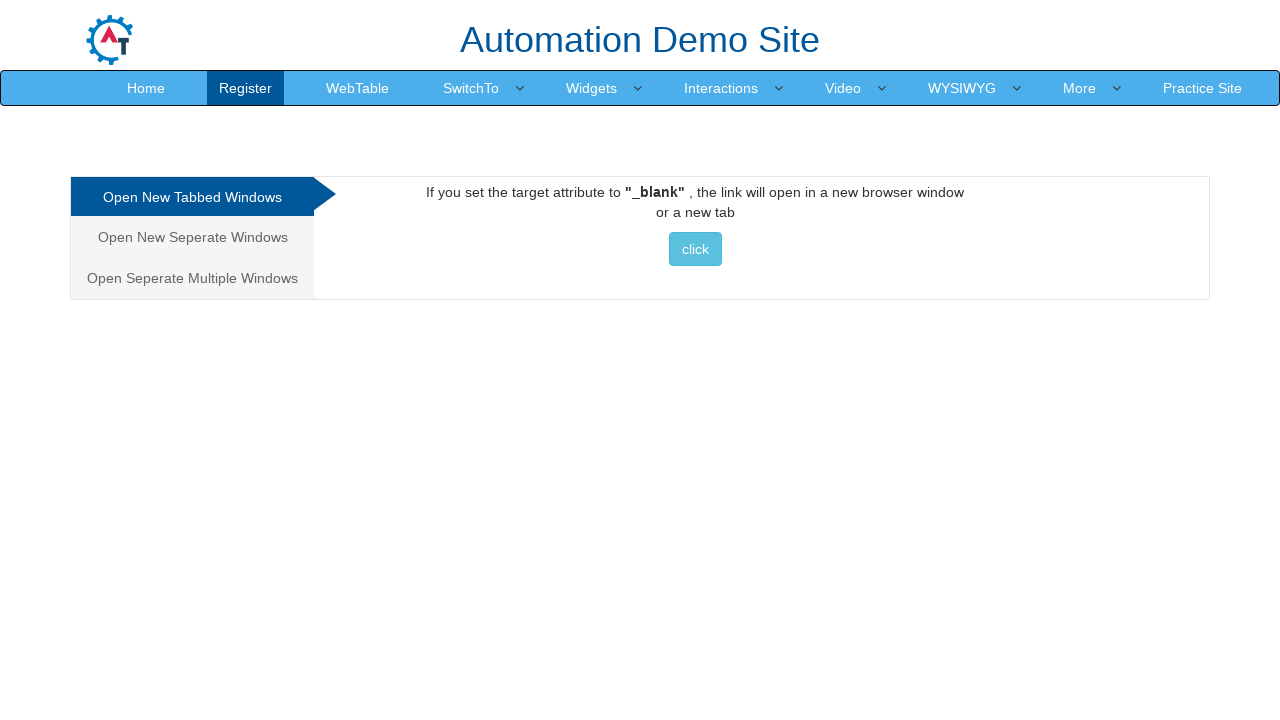

Windows page loaded completely
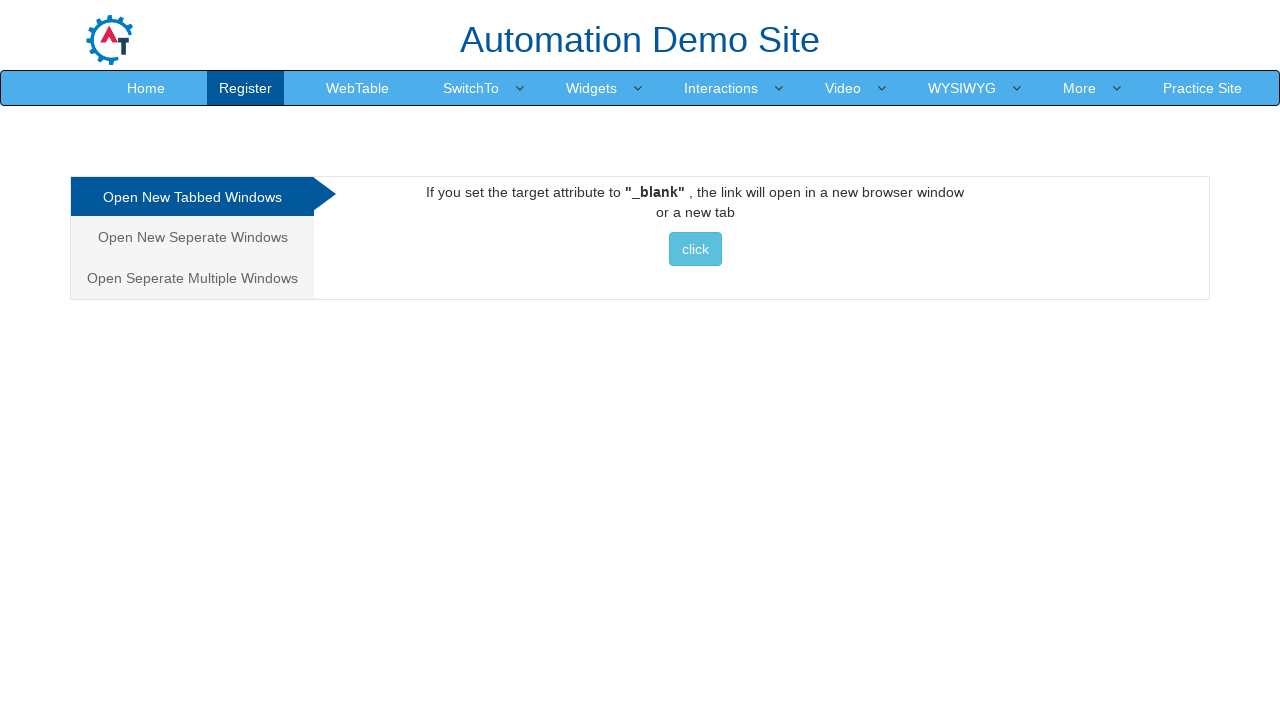

Navigated back to Register page
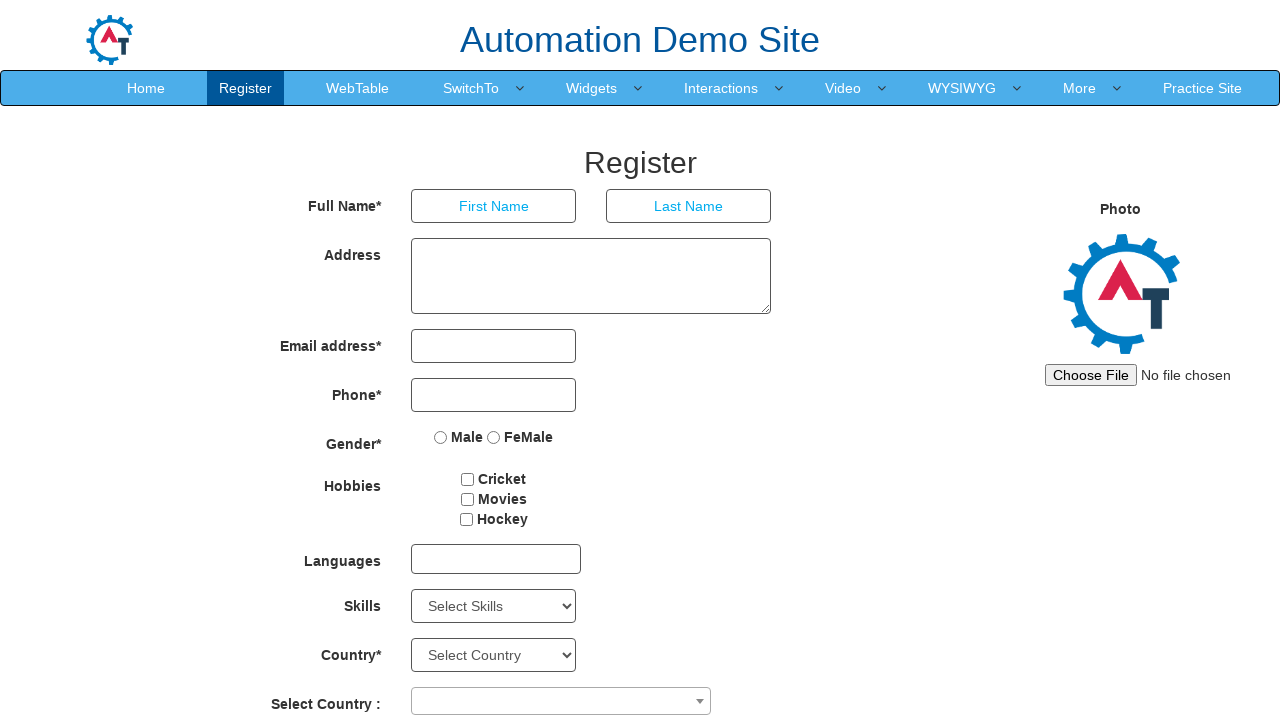

Register page loaded completely
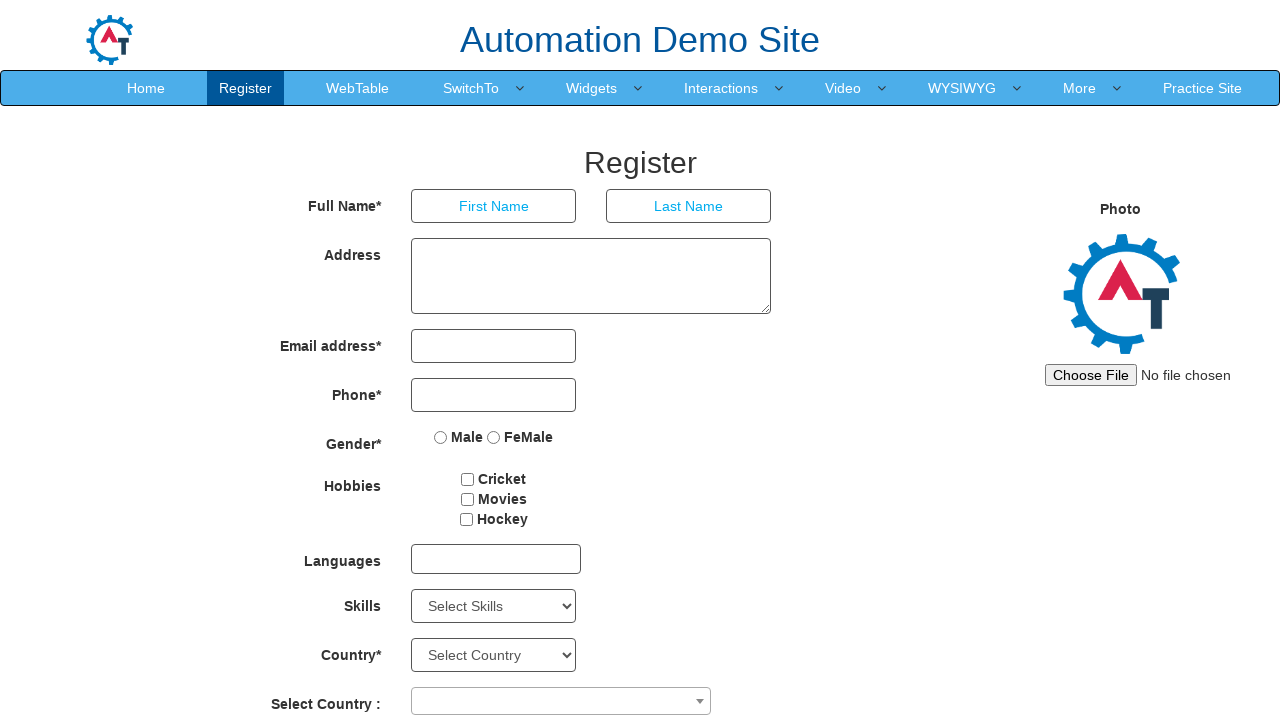

Navigated forward to Windows page
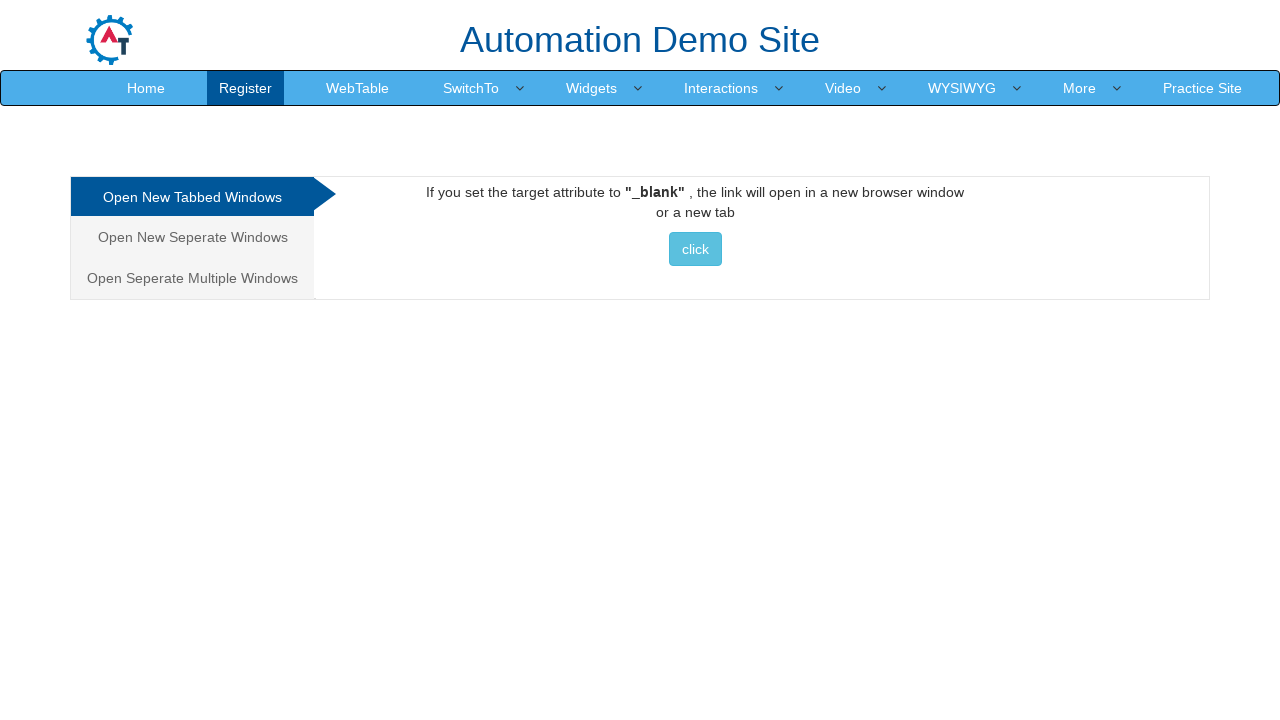

Windows page loaded completely
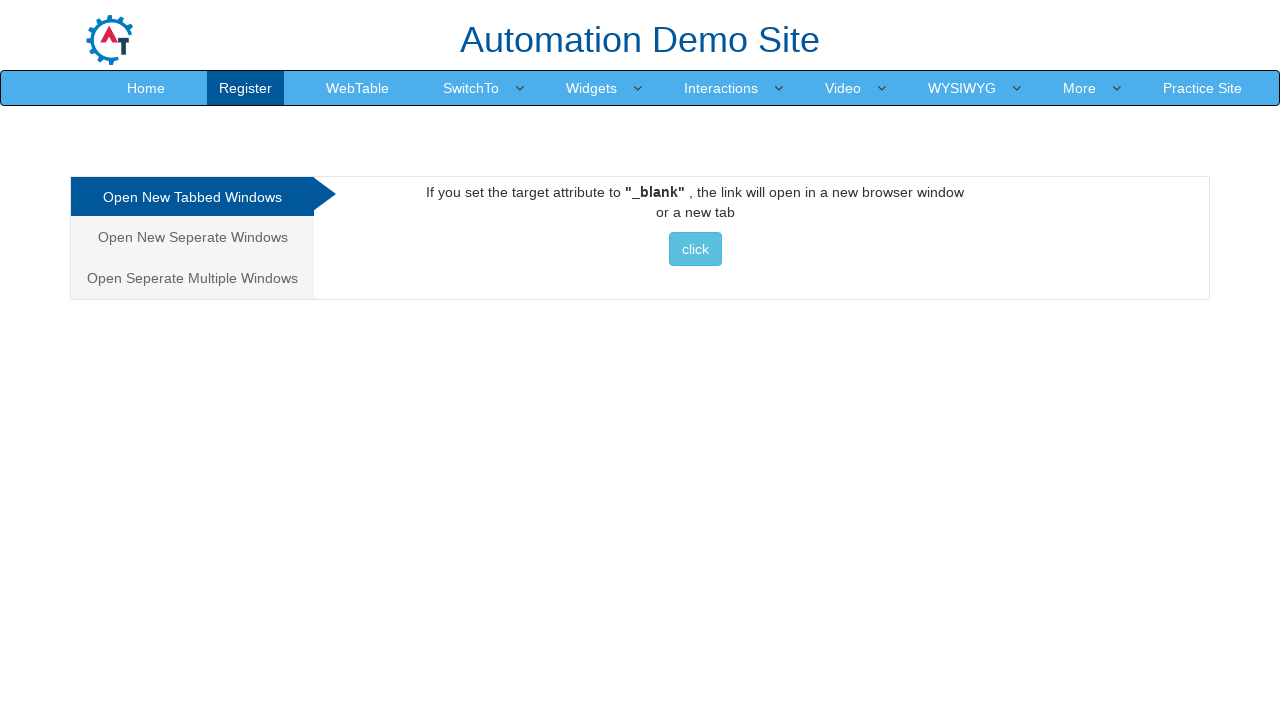

Navigated back to Register page again
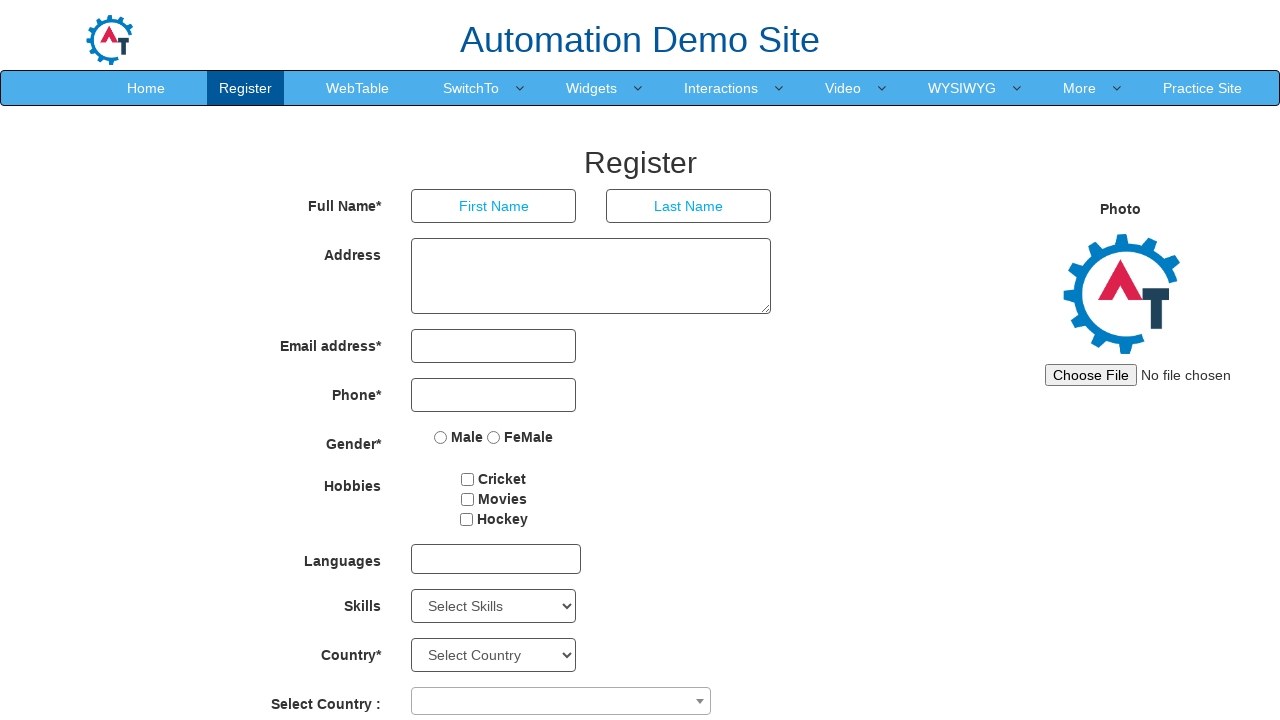

Filled Address textarea with 'This is Srikant before refresh' on //label[contains(text(),'Address')]/following-sibling::div/textarea
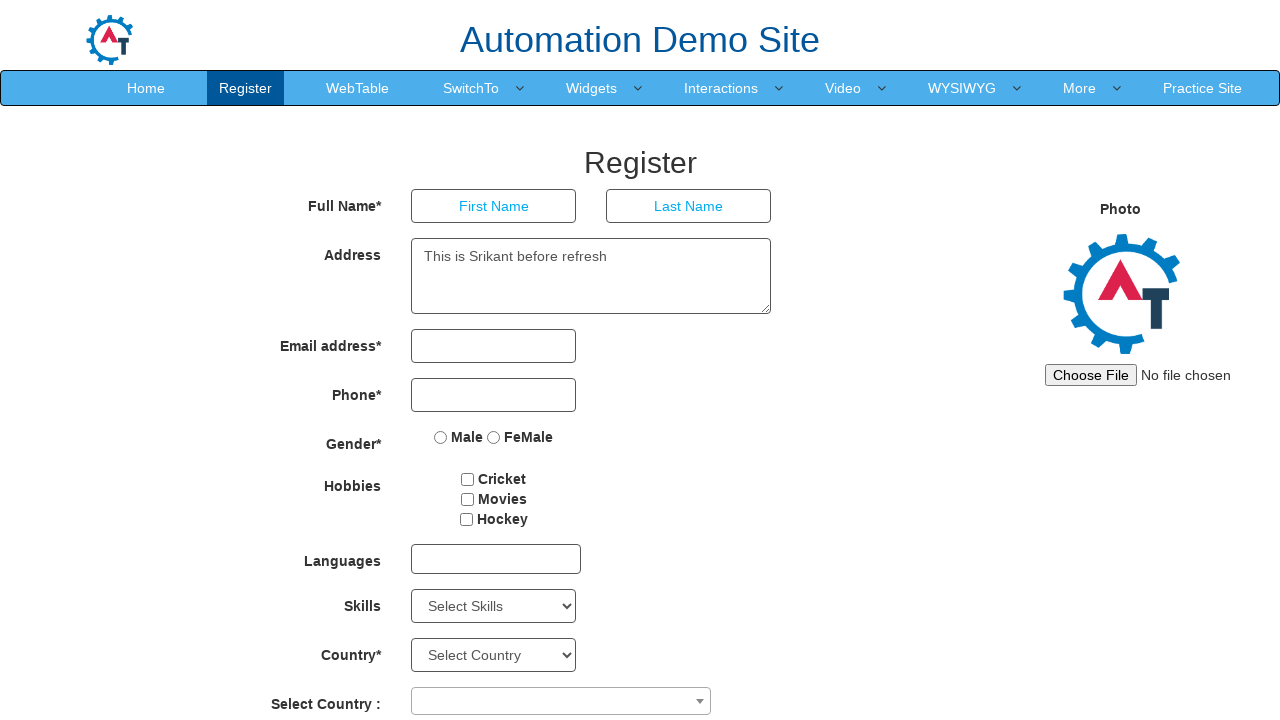

Refreshed the page
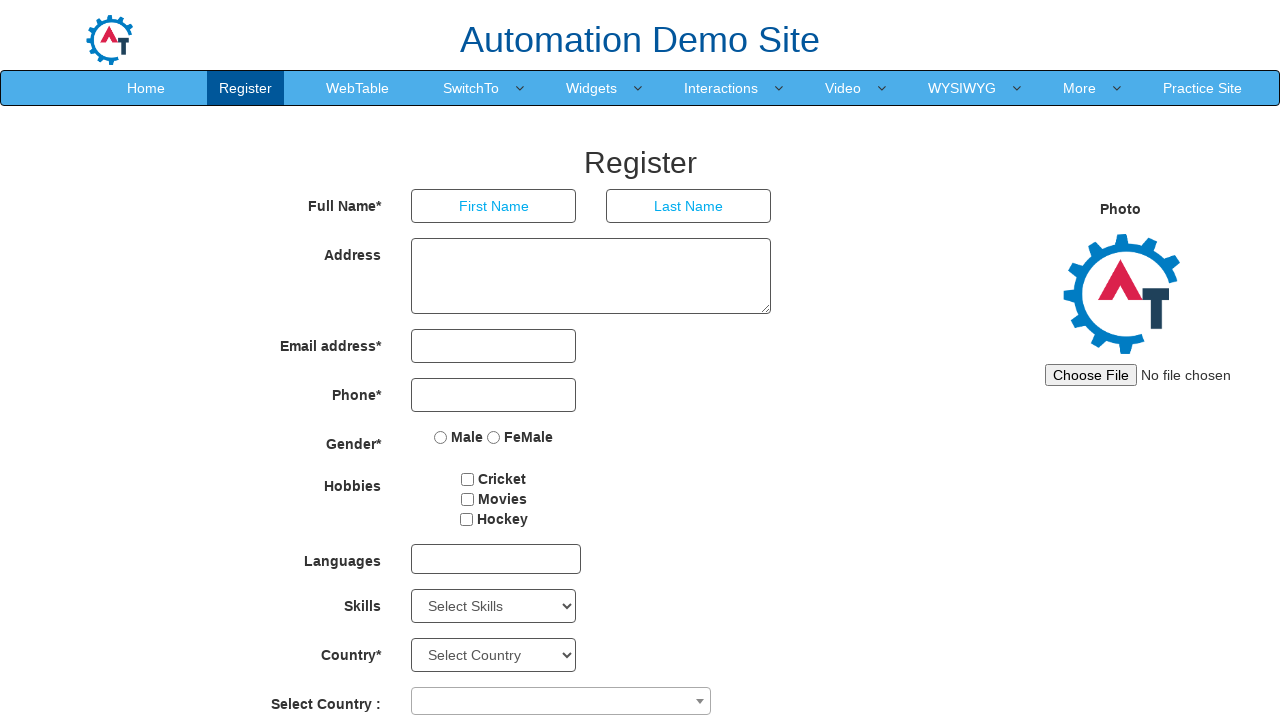

Page reloaded completely
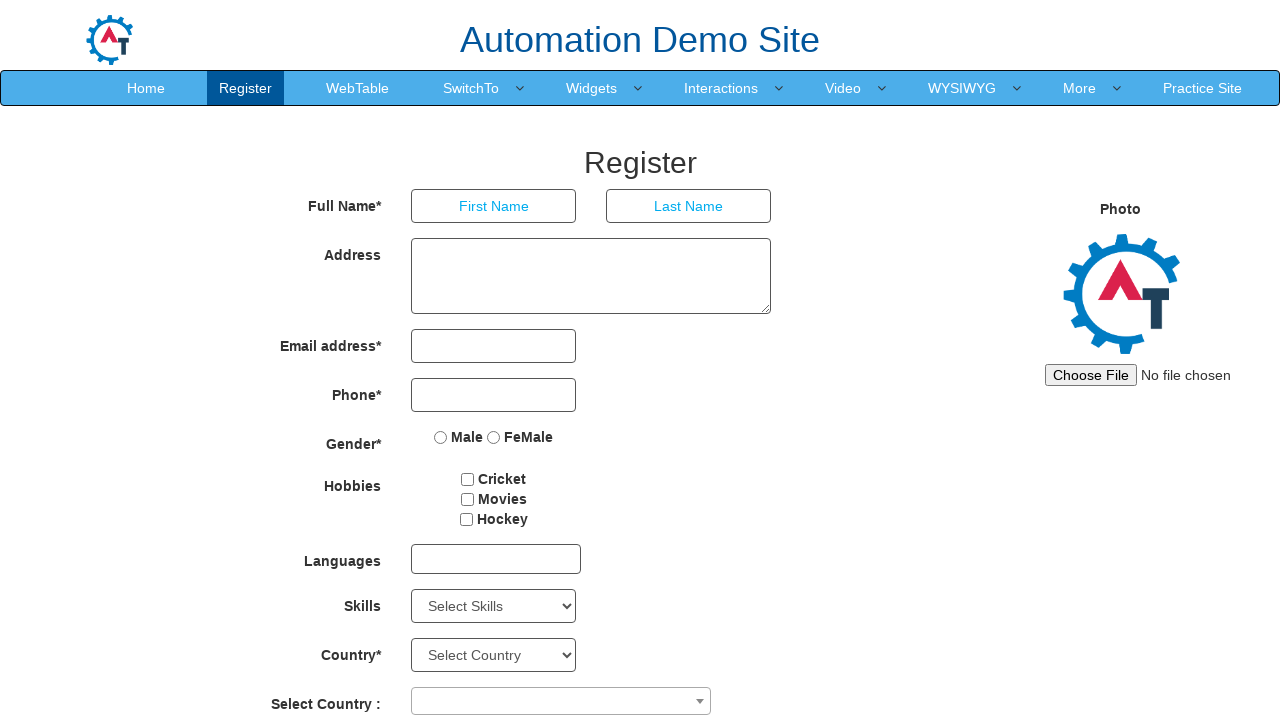

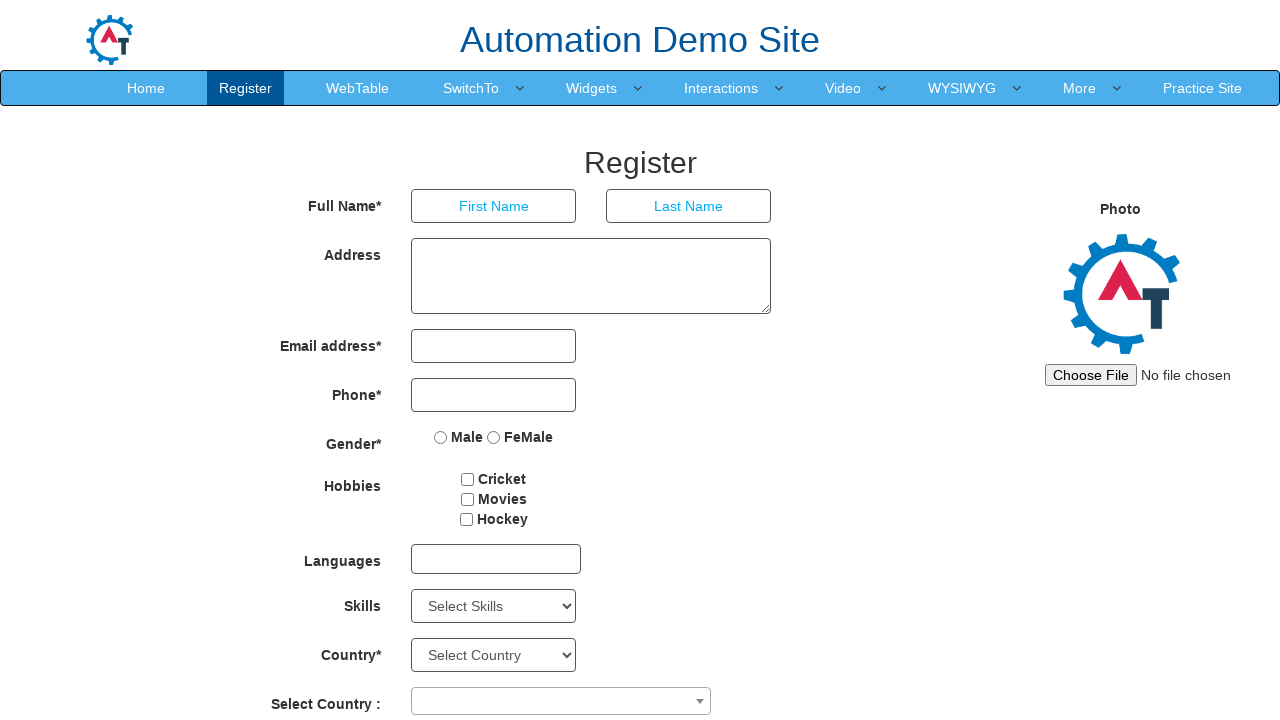